Tests table manipulation by deleting rows and adding a new entry with company, contact, and country information

Starting URL: https://savkk.github.io/selenium-practice/

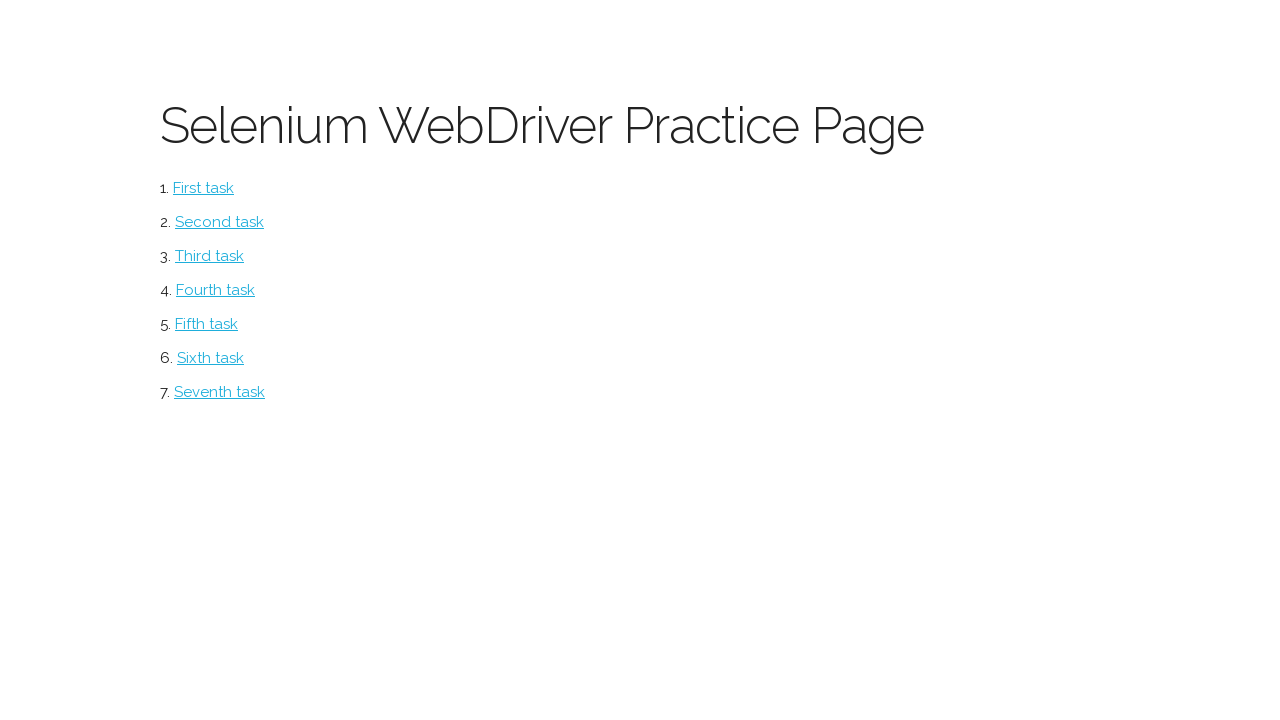

Clicked on Table page link at (220, 392) on #table
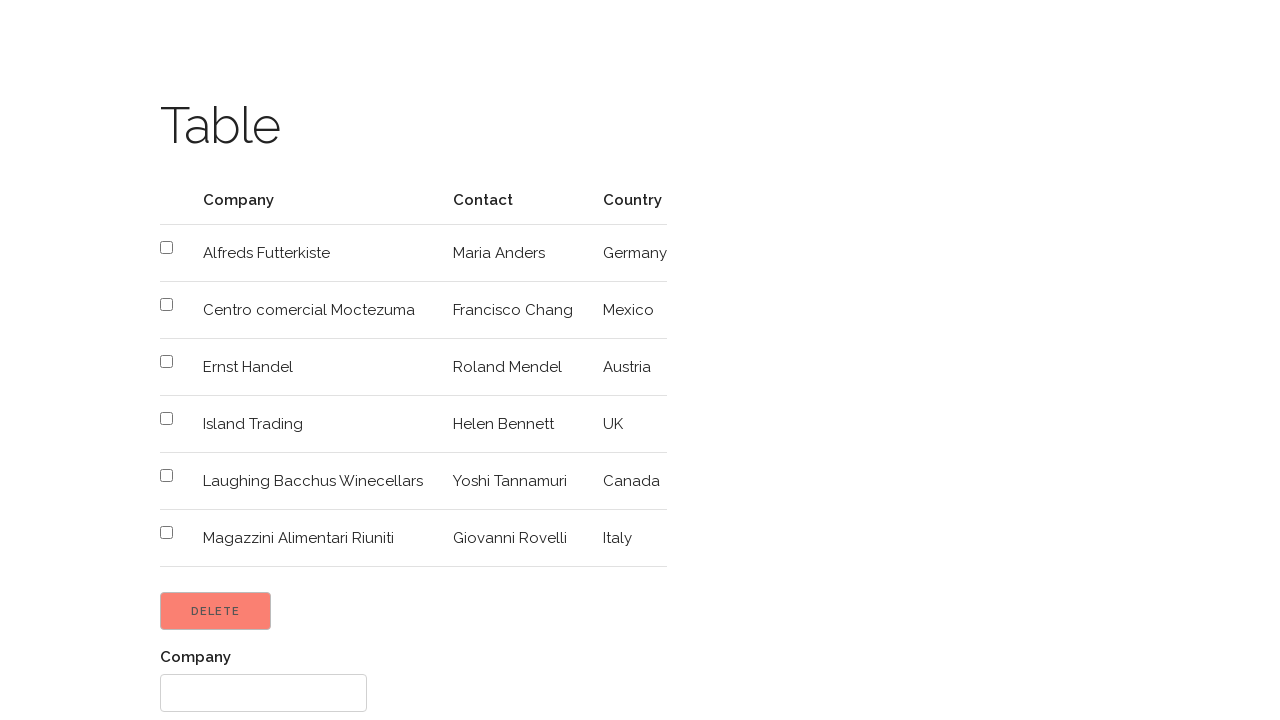

Selected first row checkbox (row 2) at (166, 248) on tr:nth-child(2) td input[type='checkbox']
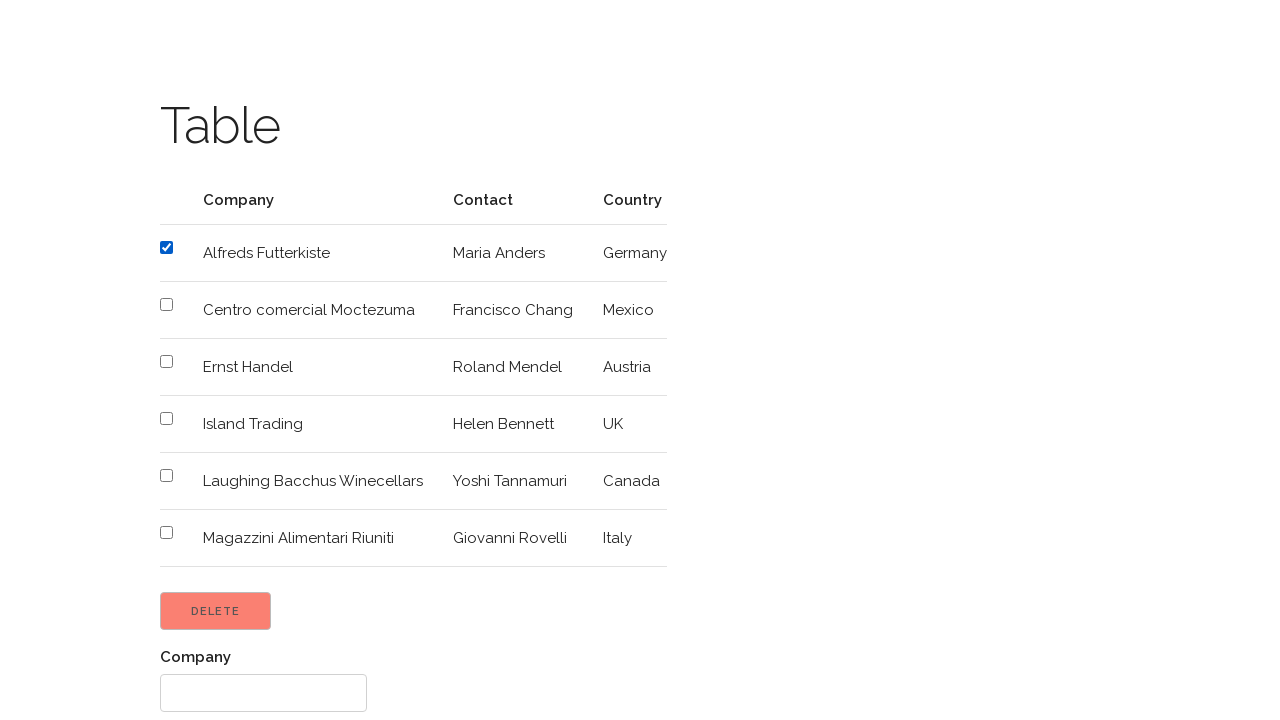

Selected second row checkbox (row 5) at (166, 418) on tr:nth-child(5) td input[type='checkbox']
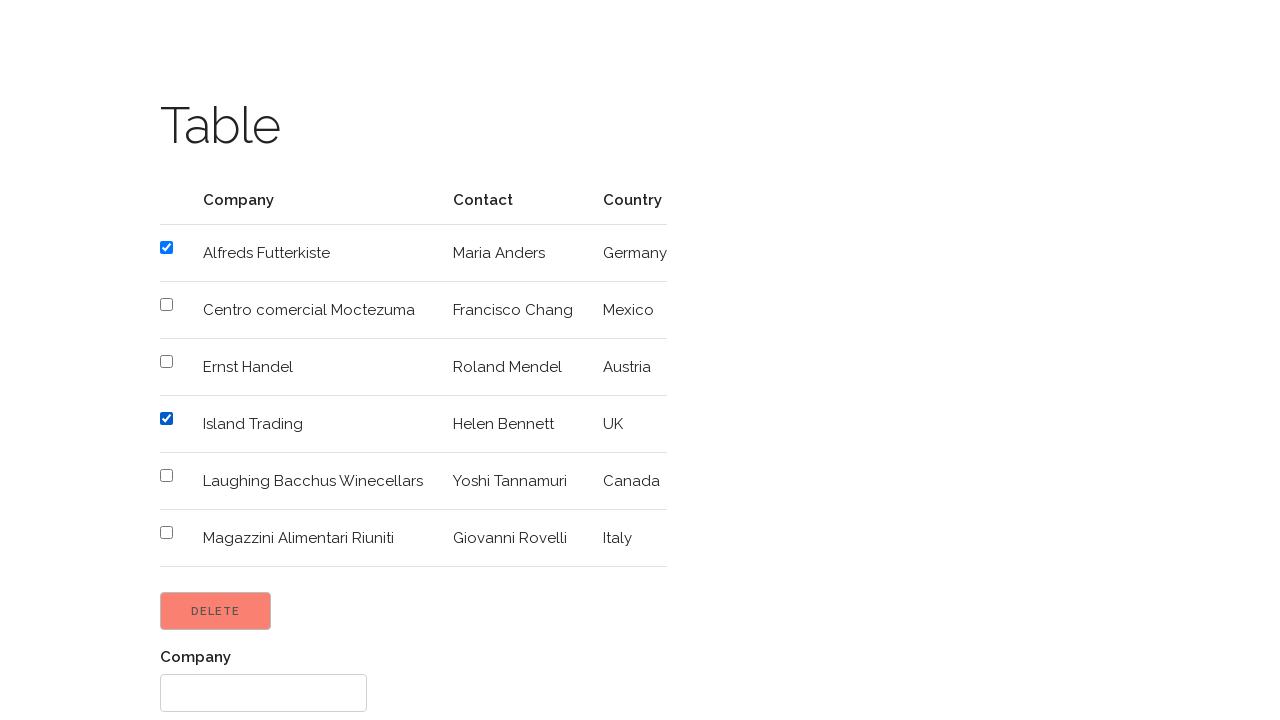

Clicked Delete button to remove selected rows at (216, 611) on input[type='button'][value='Delete']
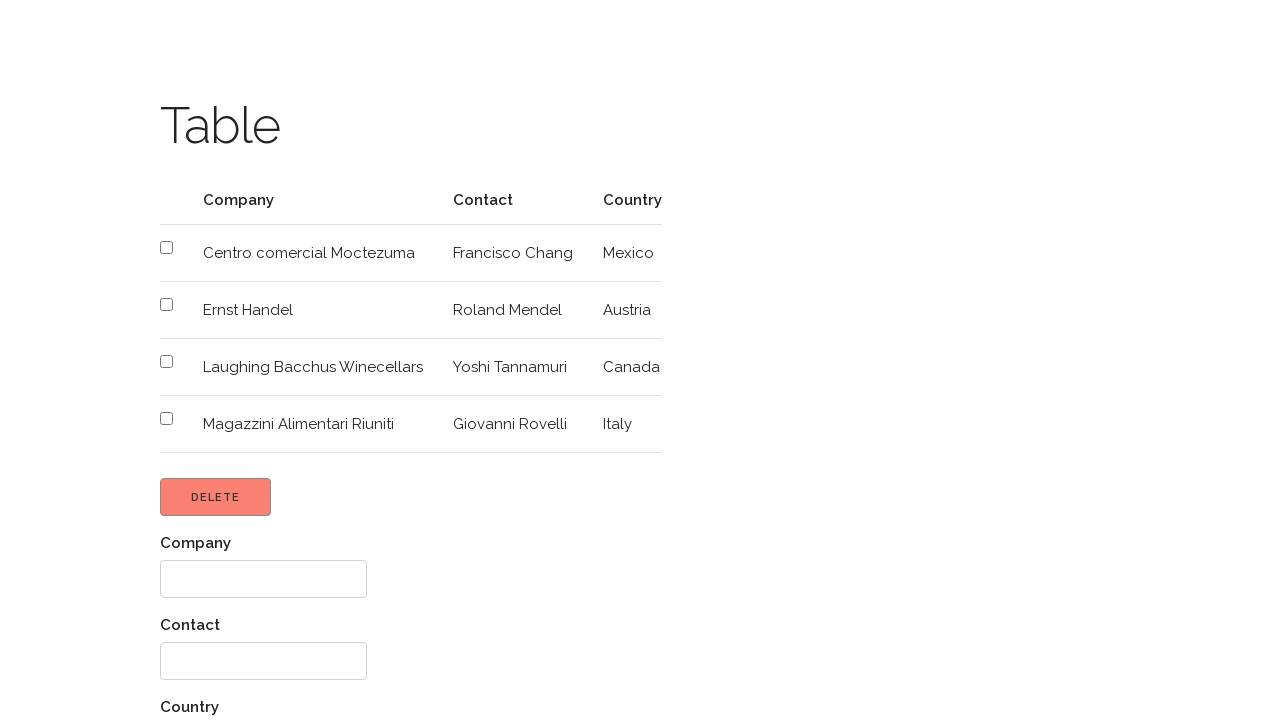

Filled company field with 'Coca-Cola' on div:nth-child(1) > input[type='text']
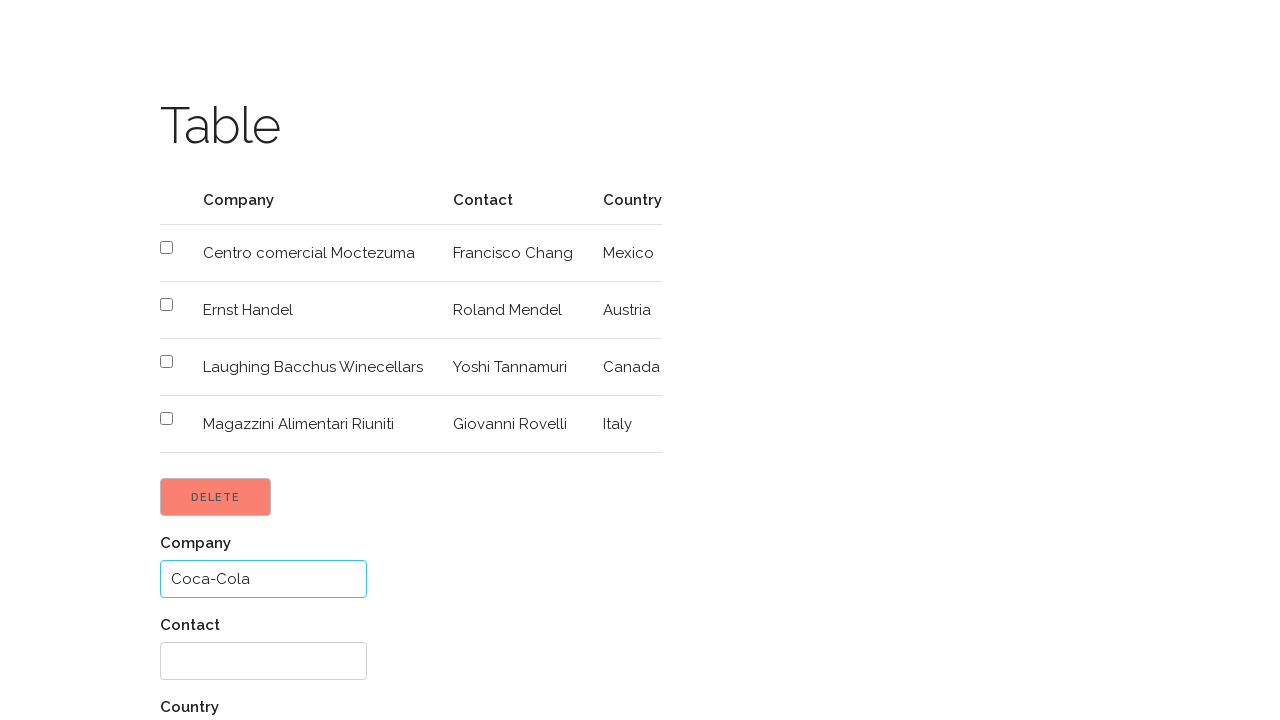

Filled contact field with 'John Smith' on div:nth-child(2) > input[type='text']
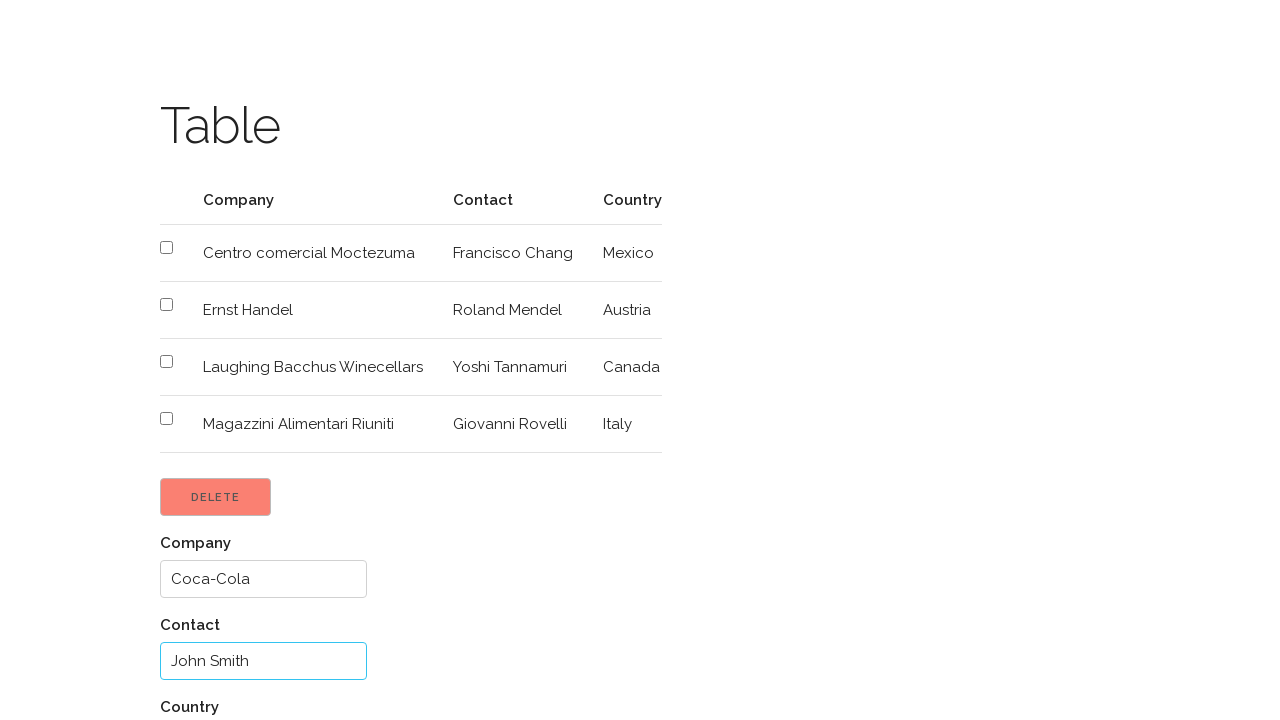

Filled country field with 'LA' on div:nth-child(3) > input[type='text']
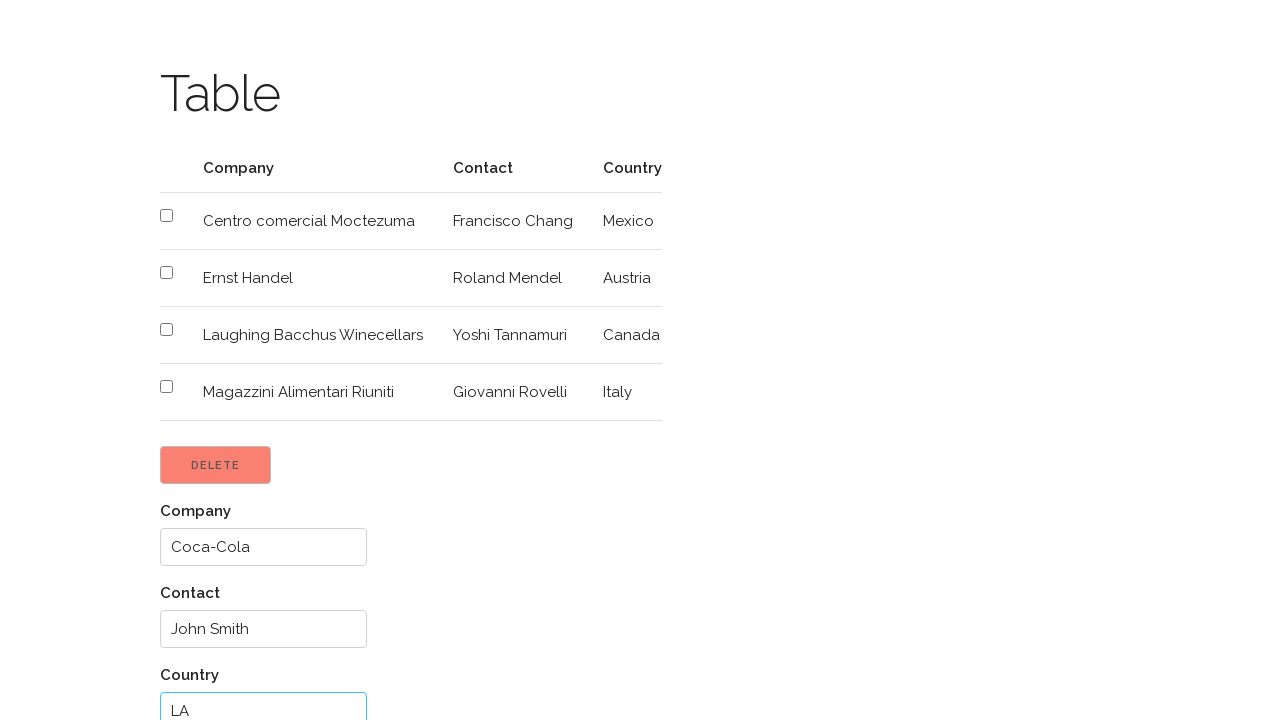

Clicked Add button to insert new table entry at (204, 661) on input[type='button'][value='Add']
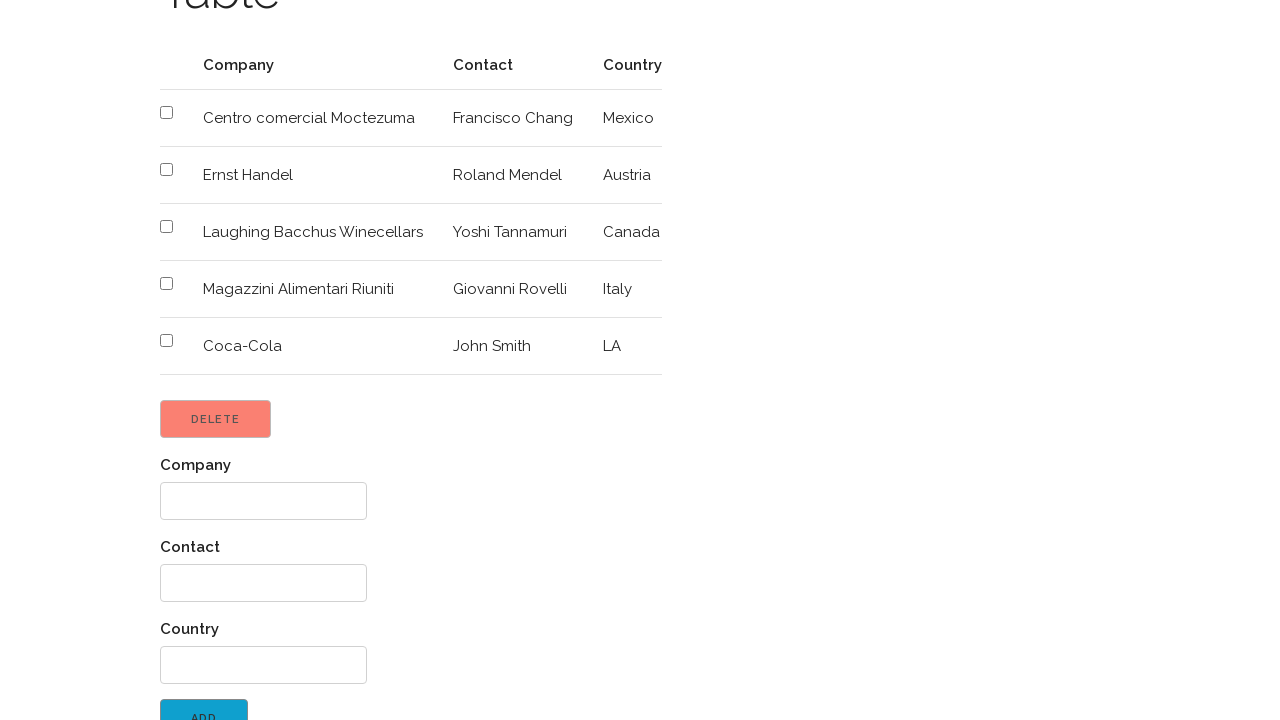

Waited for 'Great! Return to menu' link to appear
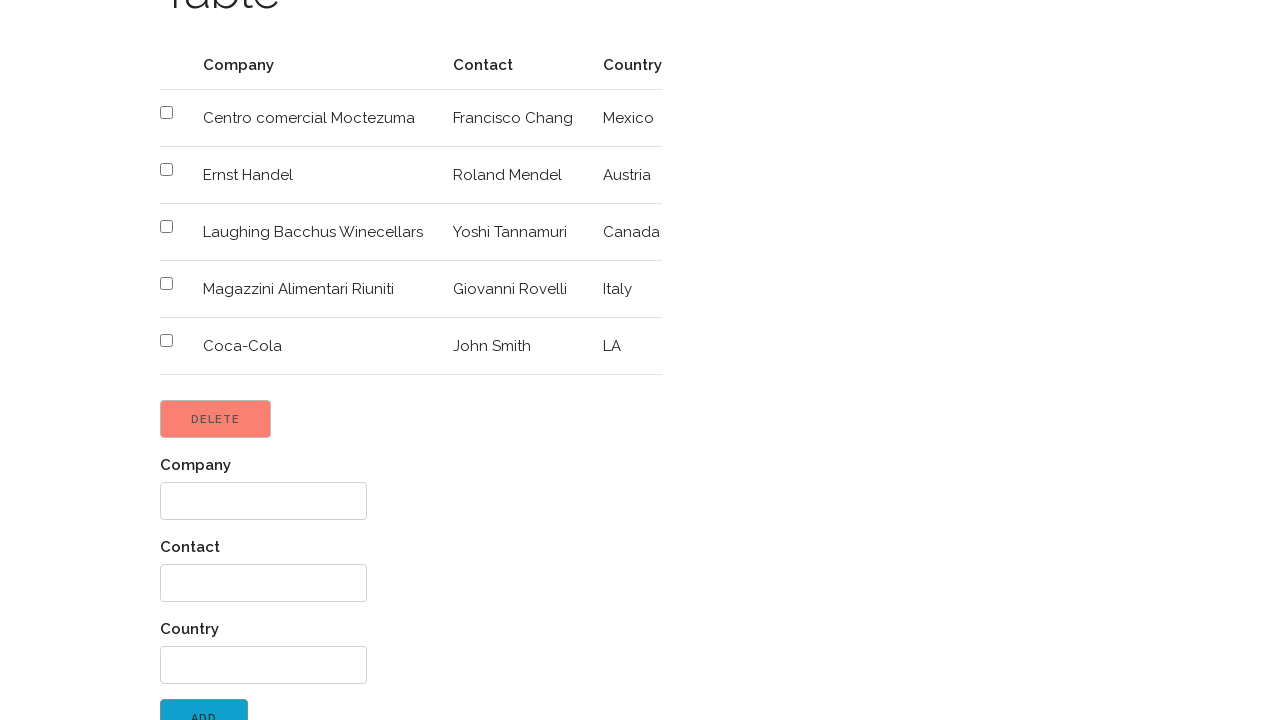

Clicked 'Great! Return to menu' link at (243, 703) on a:has-text('Great! Return to menu')
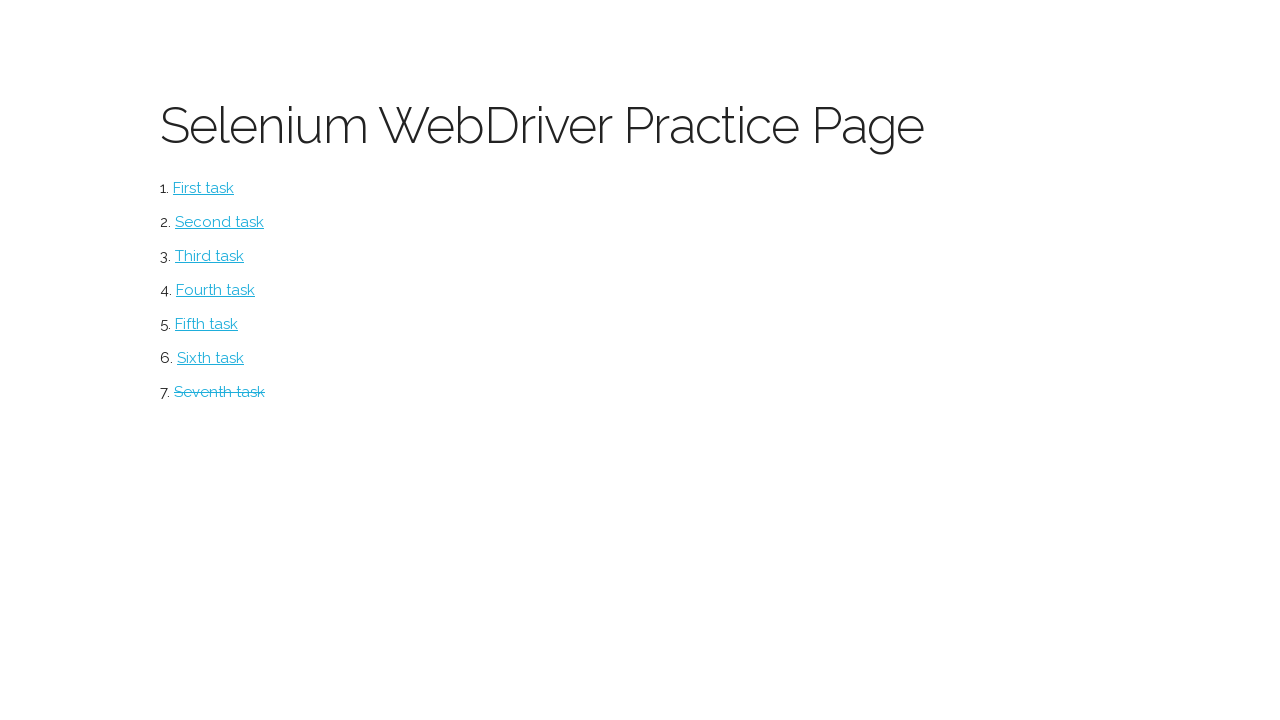

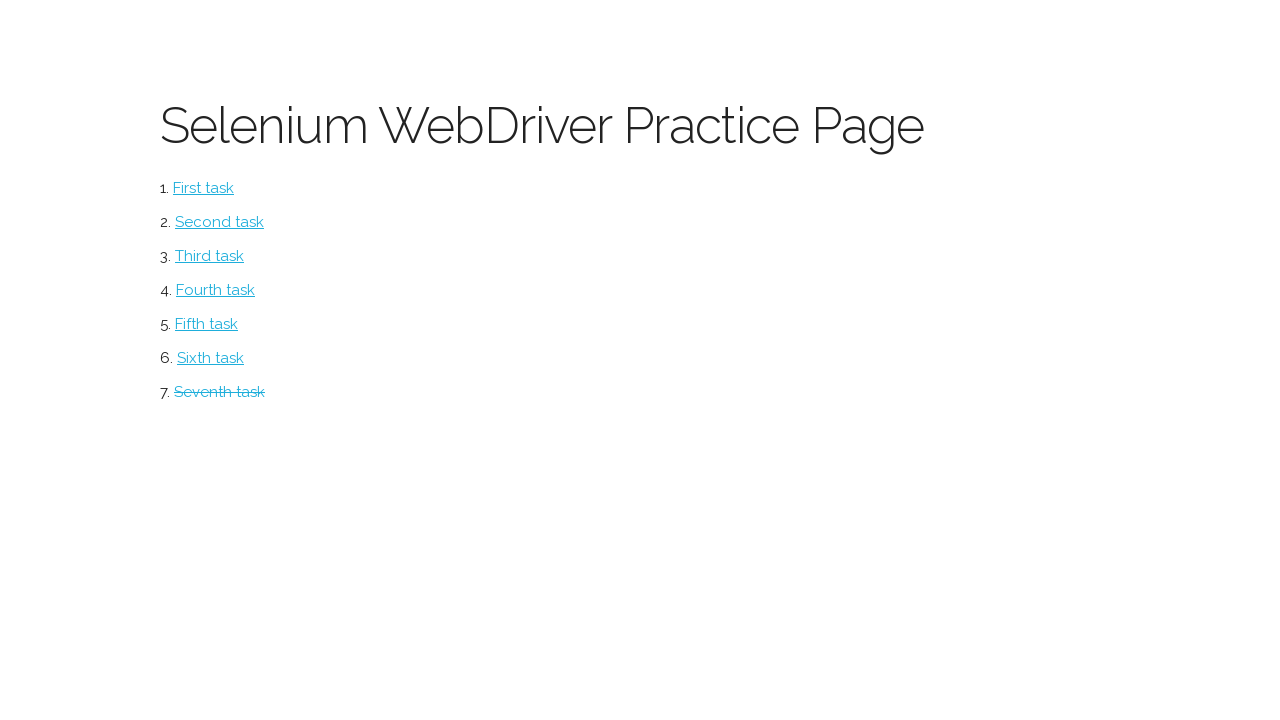